Tests JavaScript alert handling by clicking a button that triggers a delayed alert after 5 seconds, then accepting the alert

Starting URL: https://demoqa.com/alerts

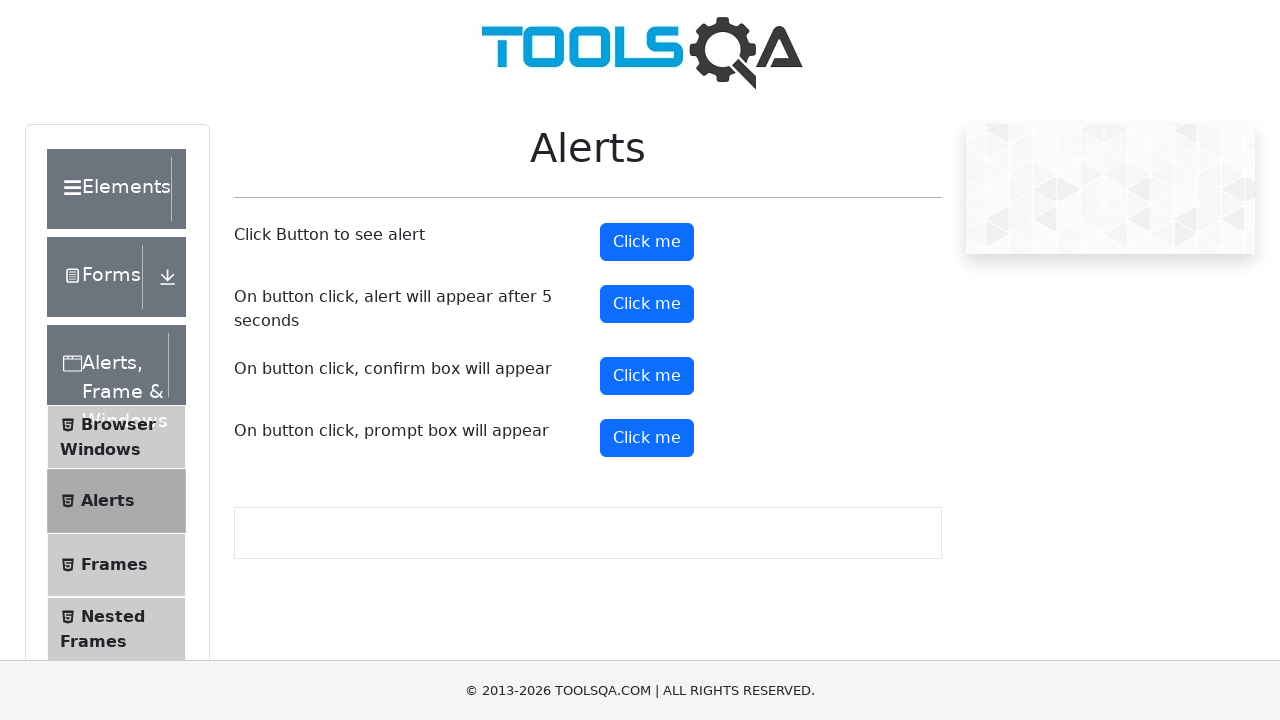

Scrolled down 200 pixels to make button visible
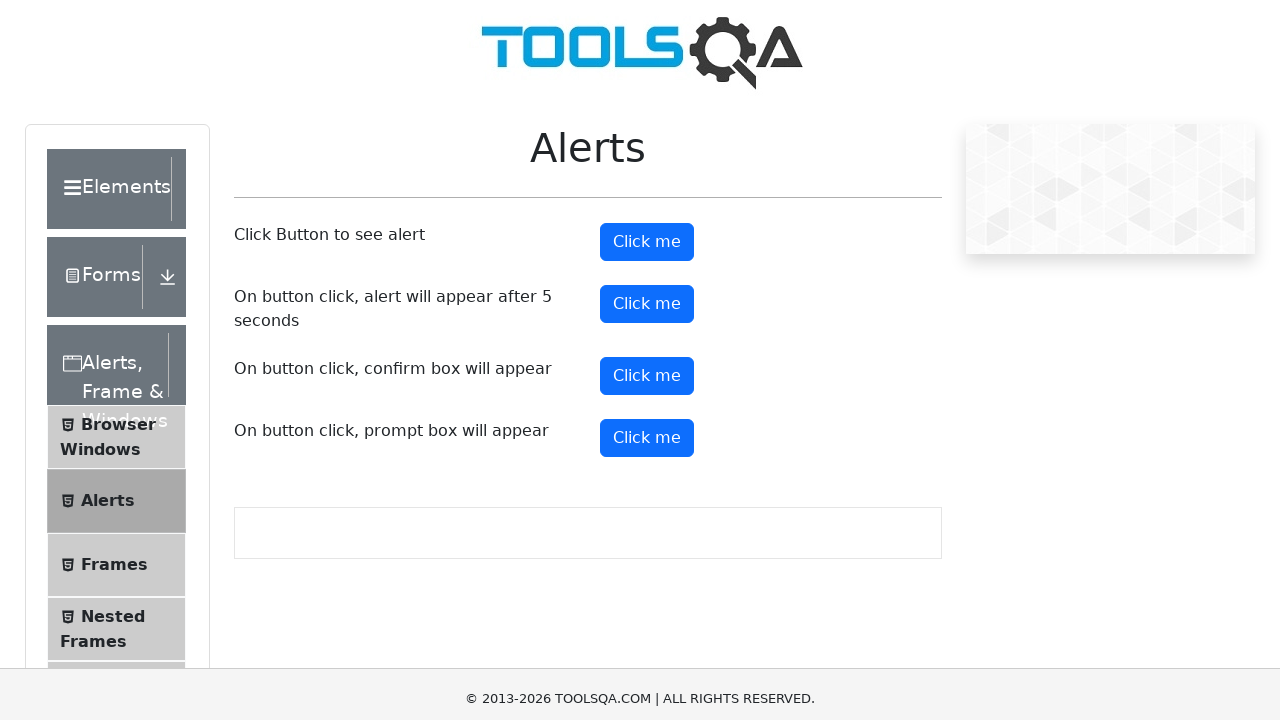

Clicked the timer alert button at (647, 104) on #timerAlertButton
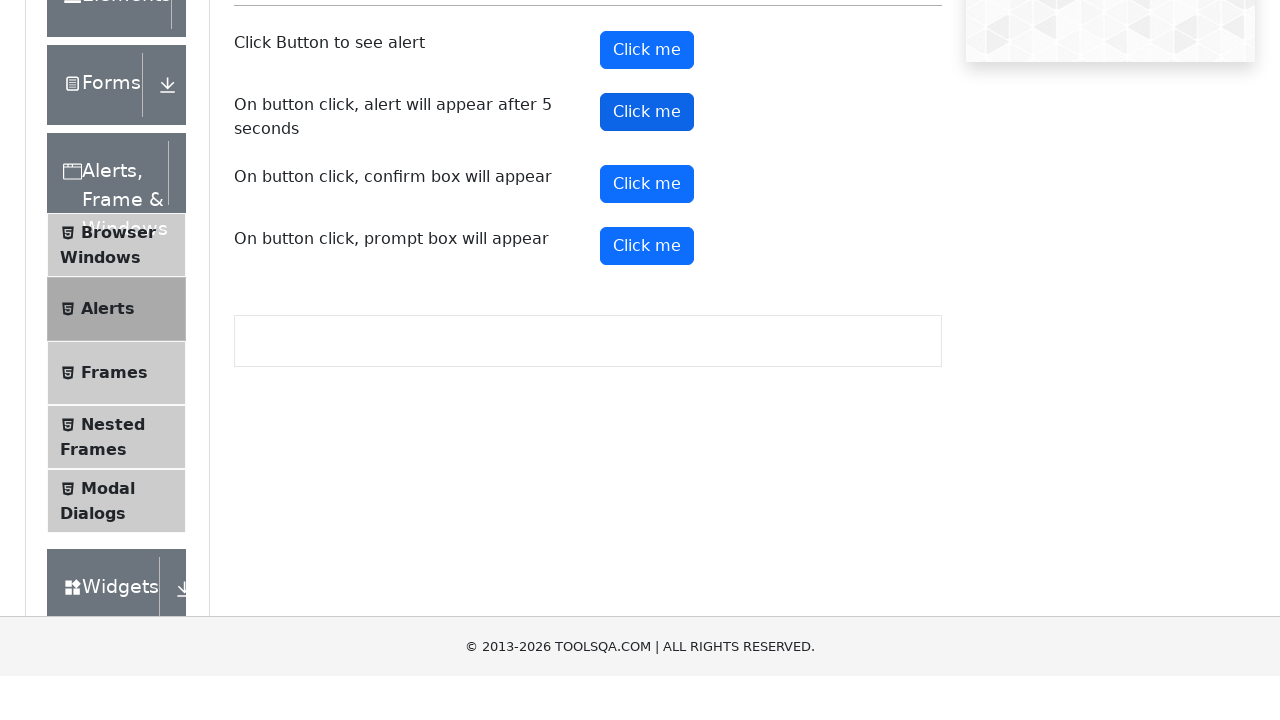

Set up dialog handler to accept alerts
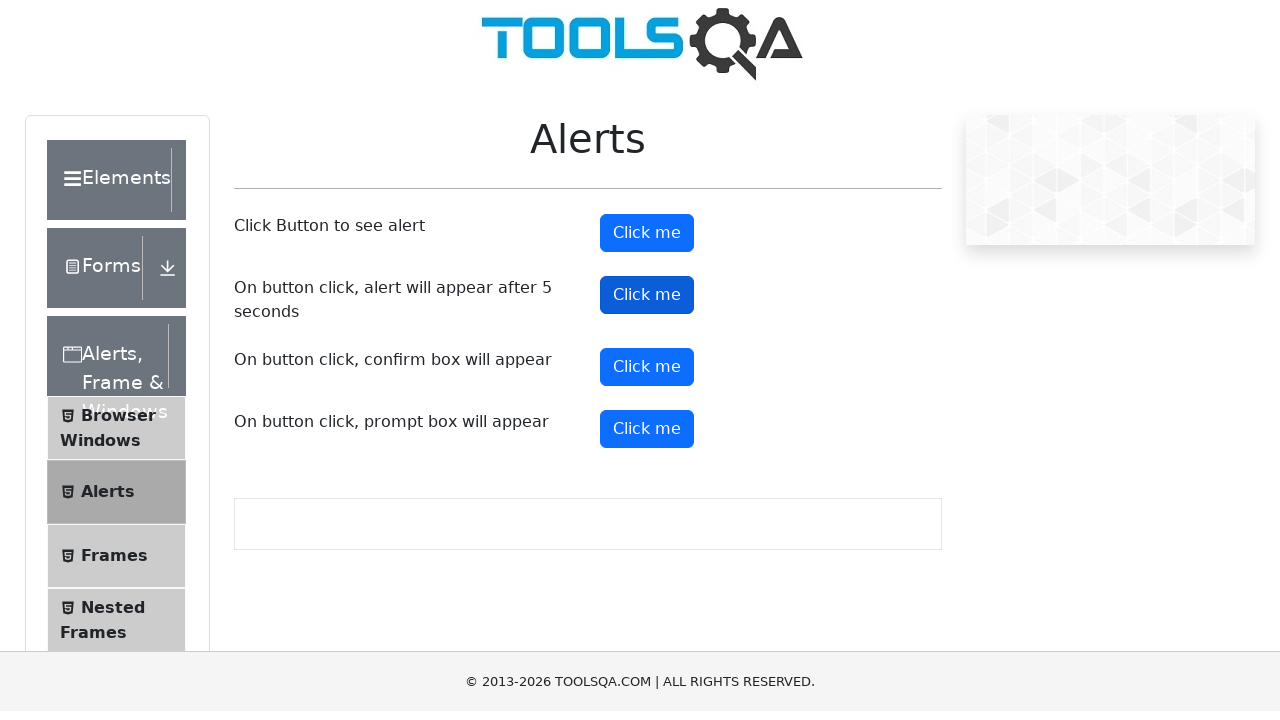

Waited 6 seconds for delayed alert to appear and be accepted
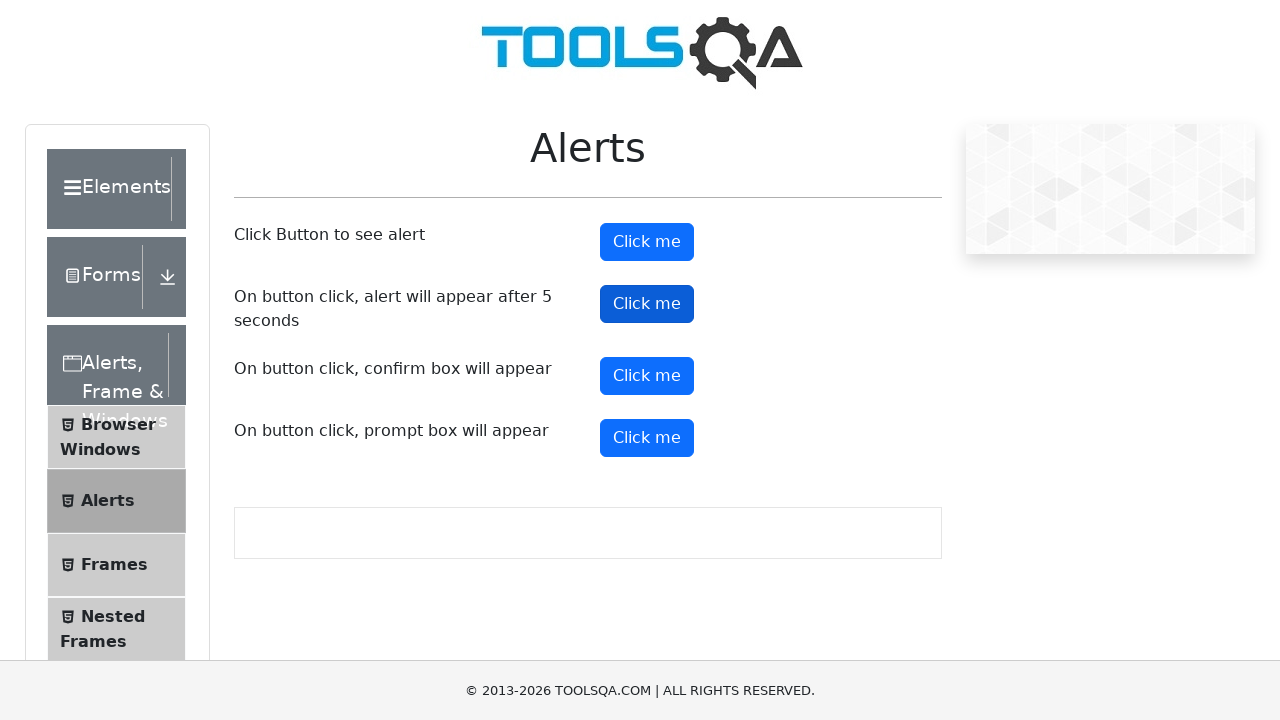

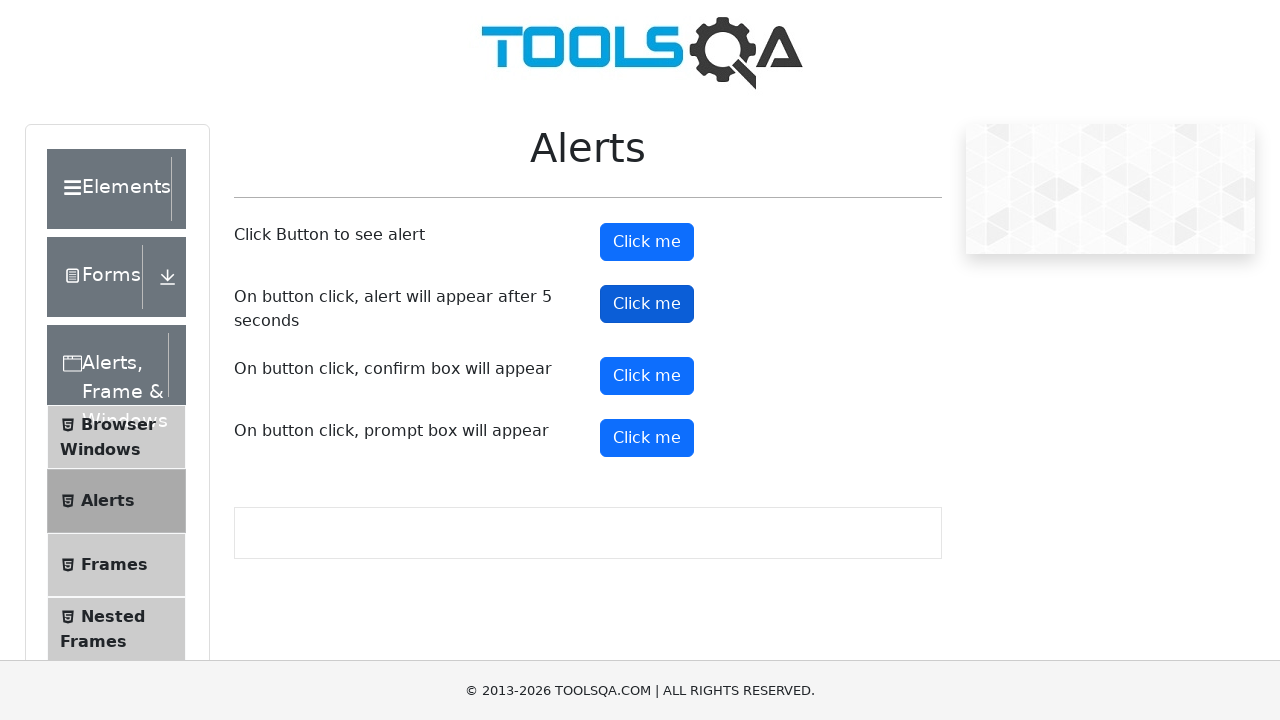